Tests clicking on "Выбрать программу" (Choose program) link which opens a new window, then closes the new window and switches back to the original window.

Starting URL: https://skillfactory.ru/

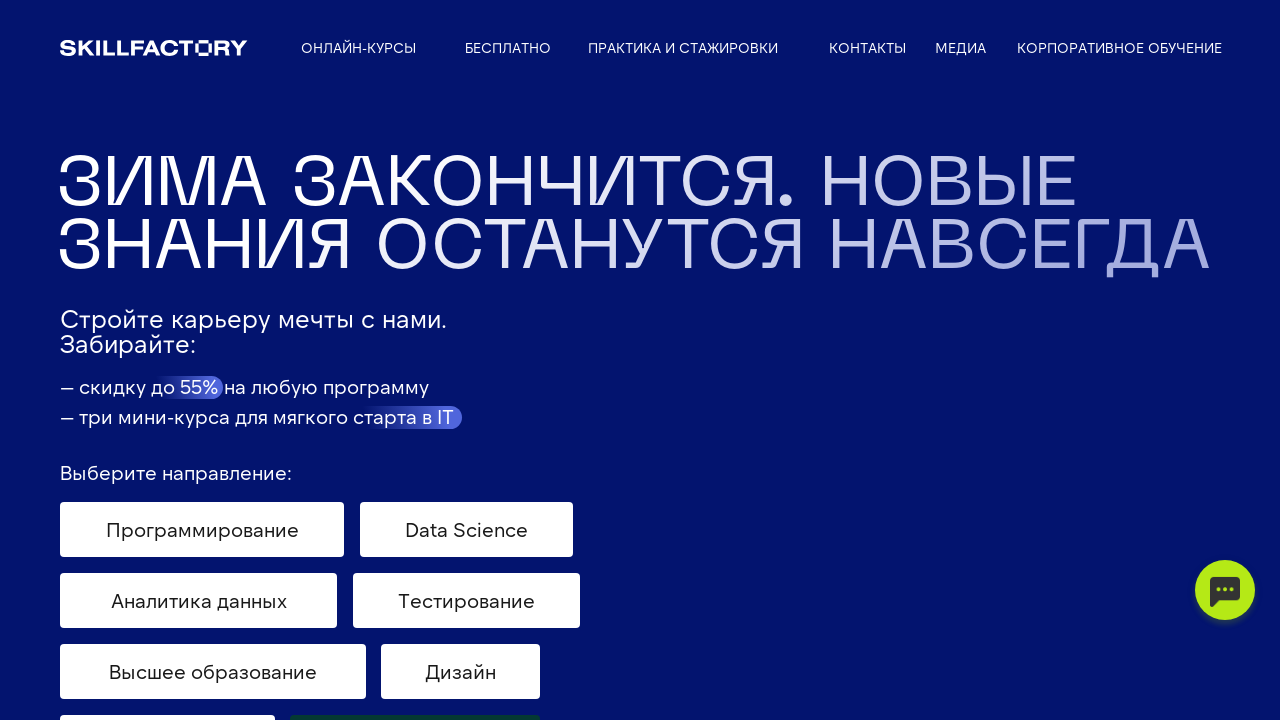

Set viewport size to 1051x815
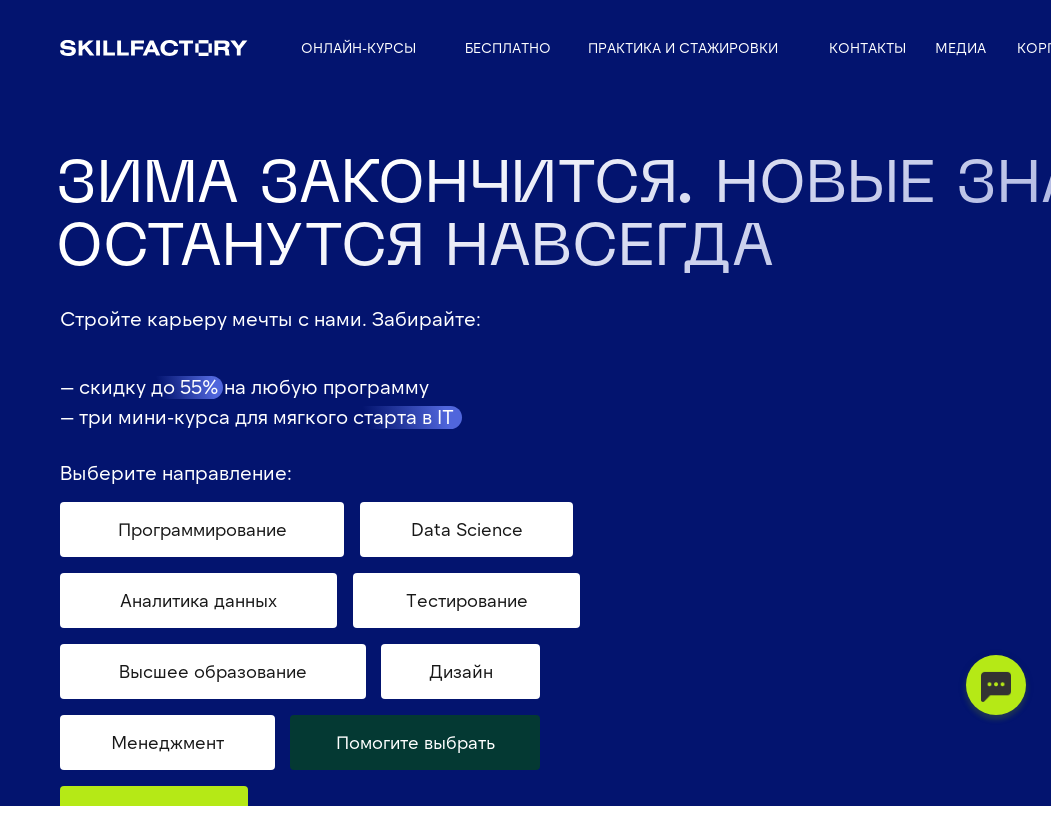

Clicked 'Выбрать программу' (Choose program) link to open new window at (69, 408) on text=Выбрать программу
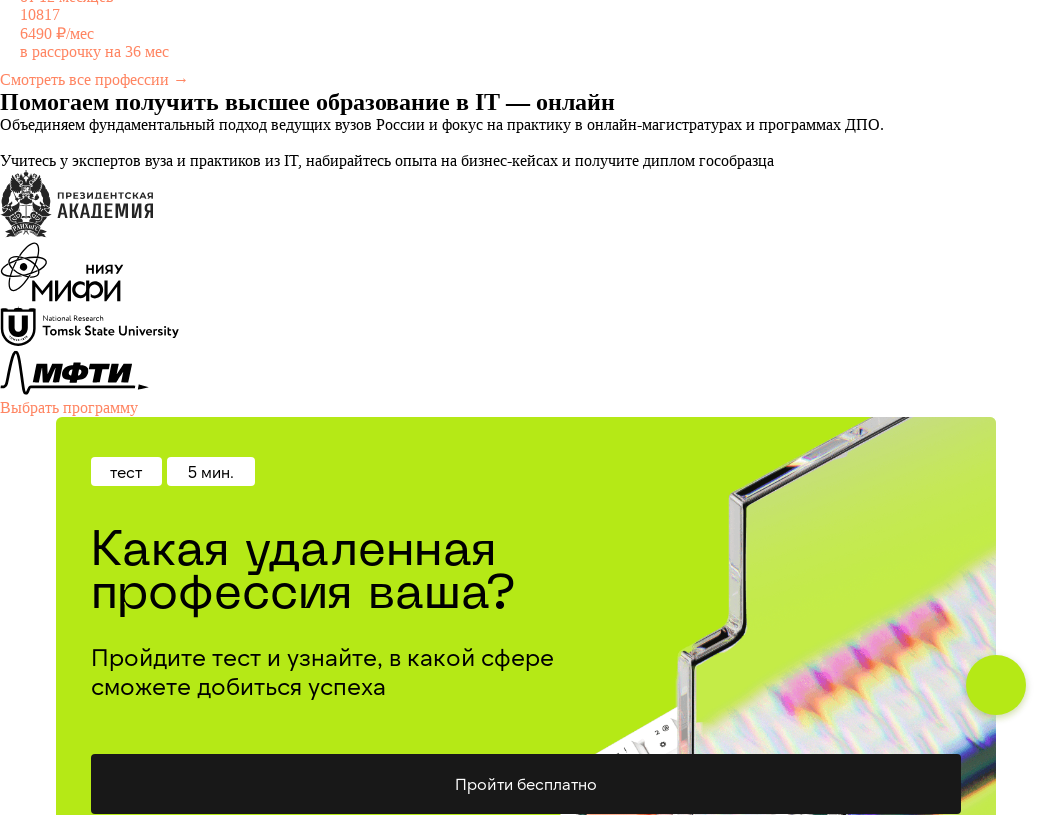

Captured new window reference
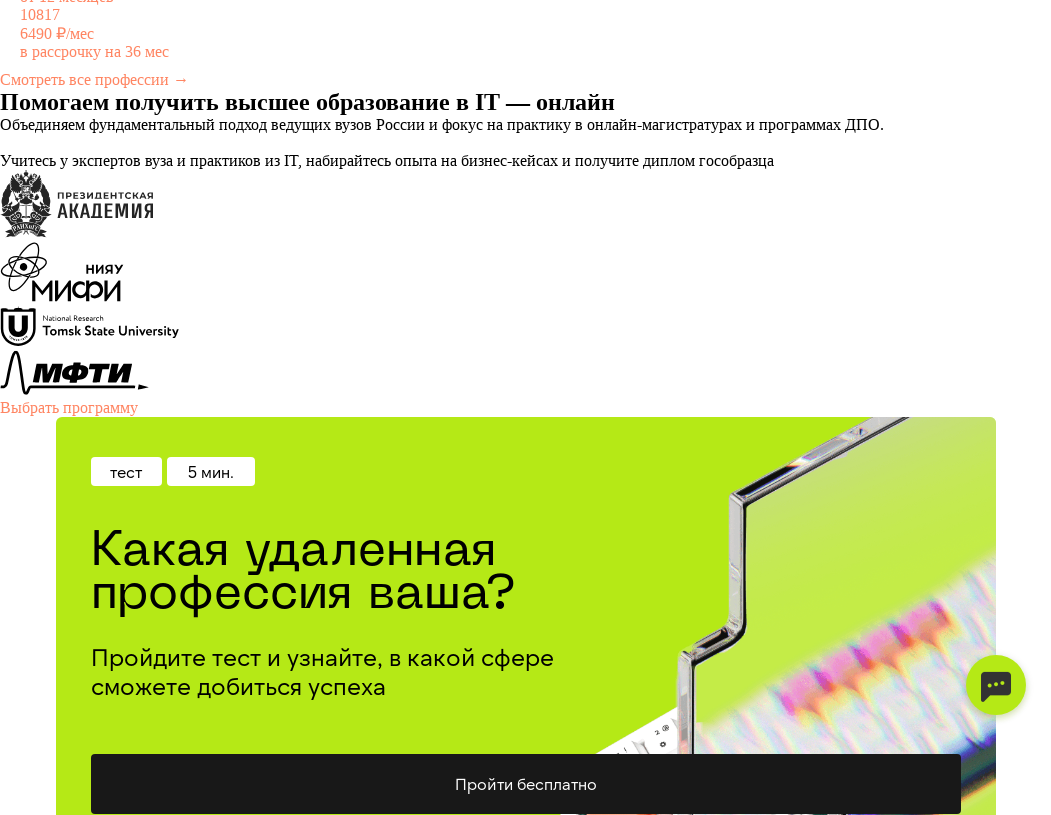

New window loaded completely
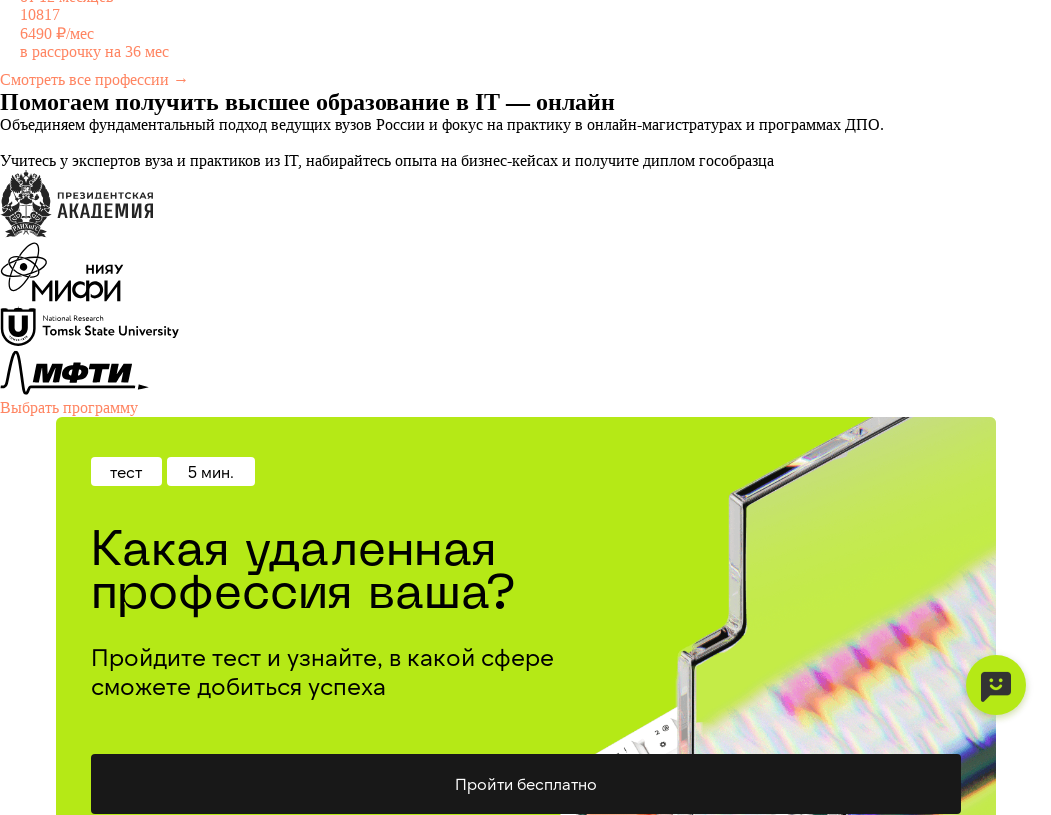

Closed the new window
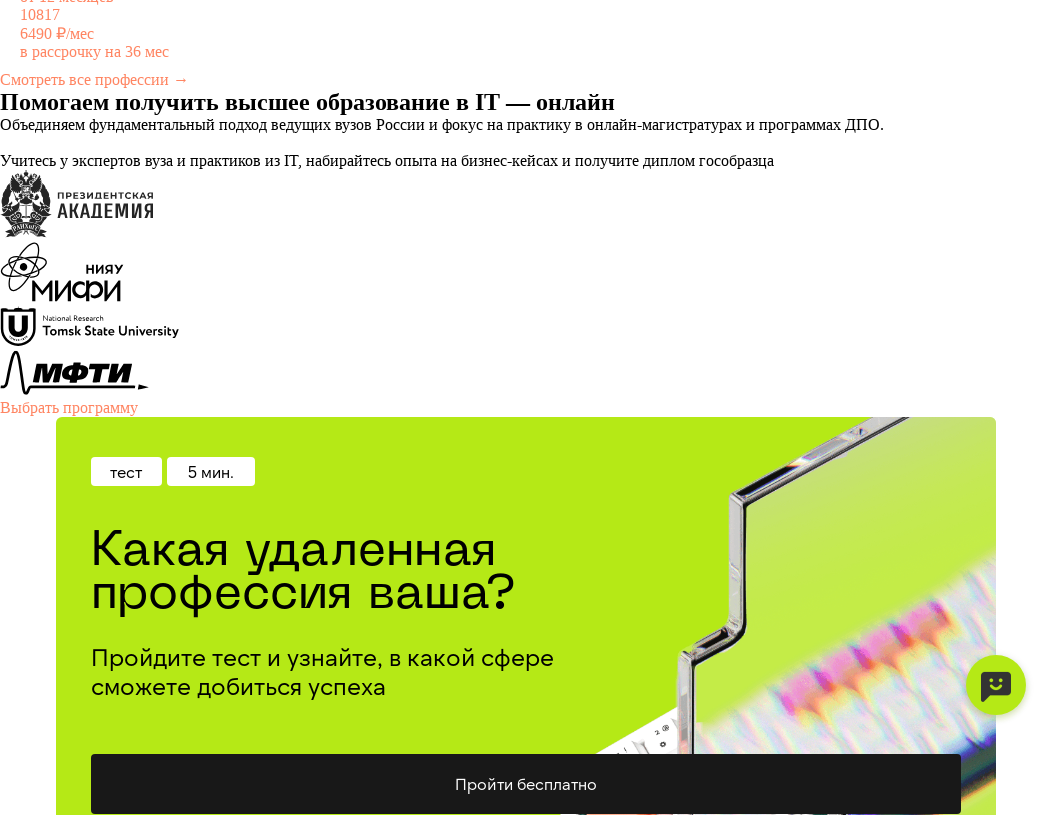

Switched back to original window
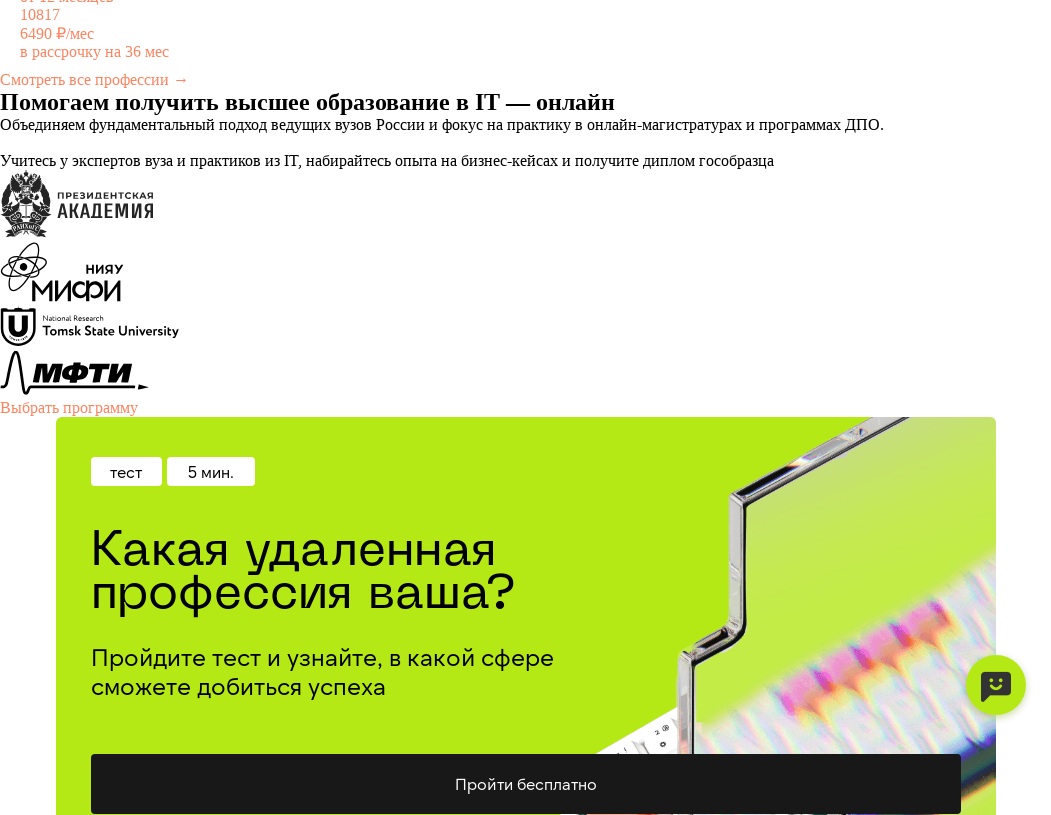

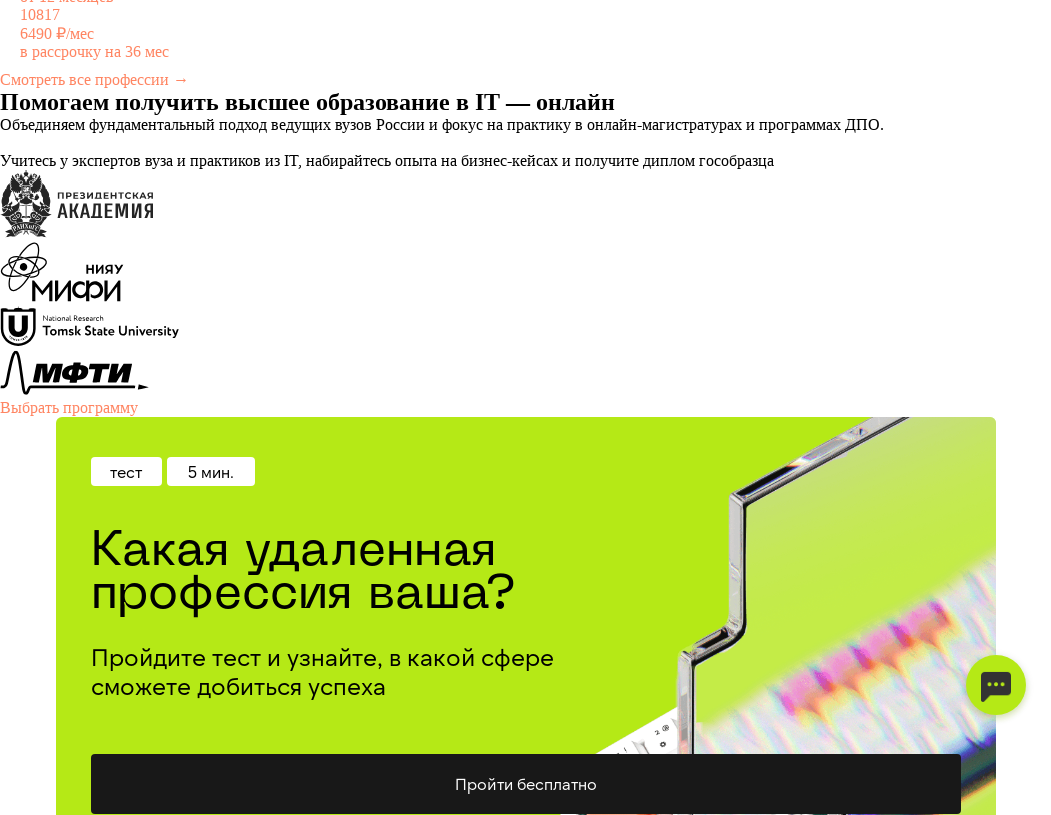